Verifies that the URL is correct after navigating to the Geolocation page

Starting URL: https://the-internet.herokuapp.com/

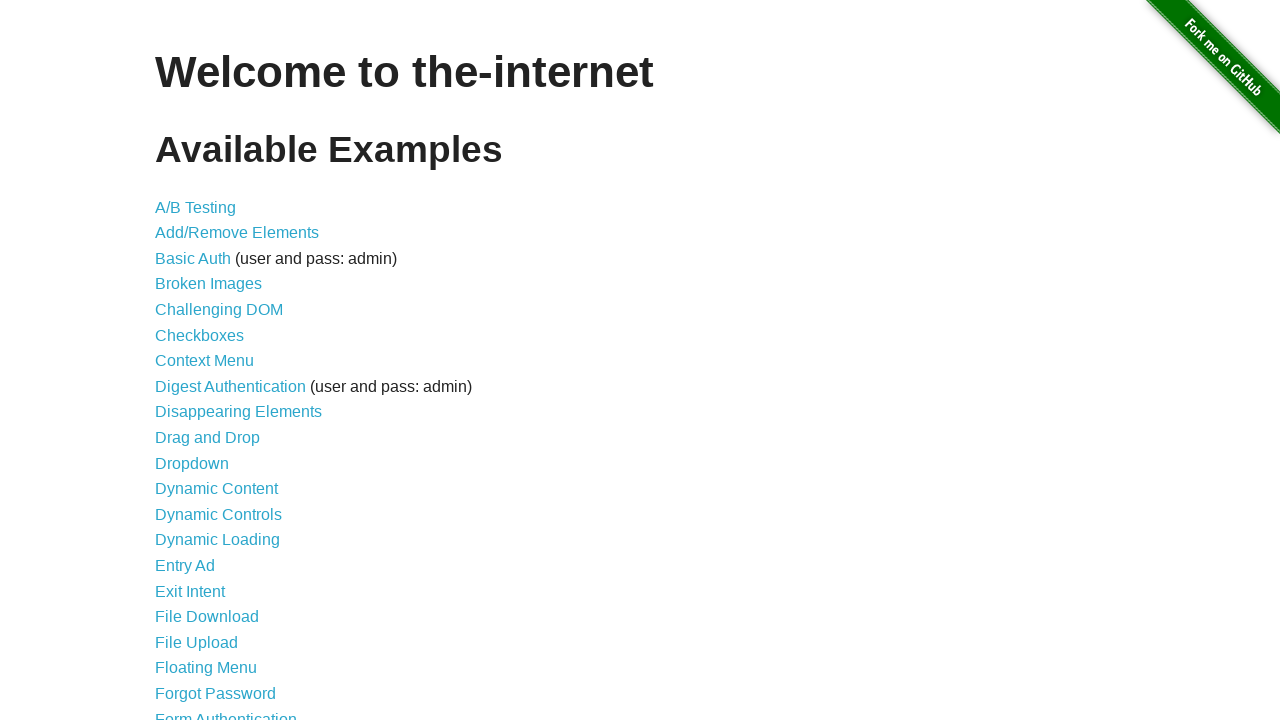

Clicked on Geolocation link at (198, 360) on text=Geolocation
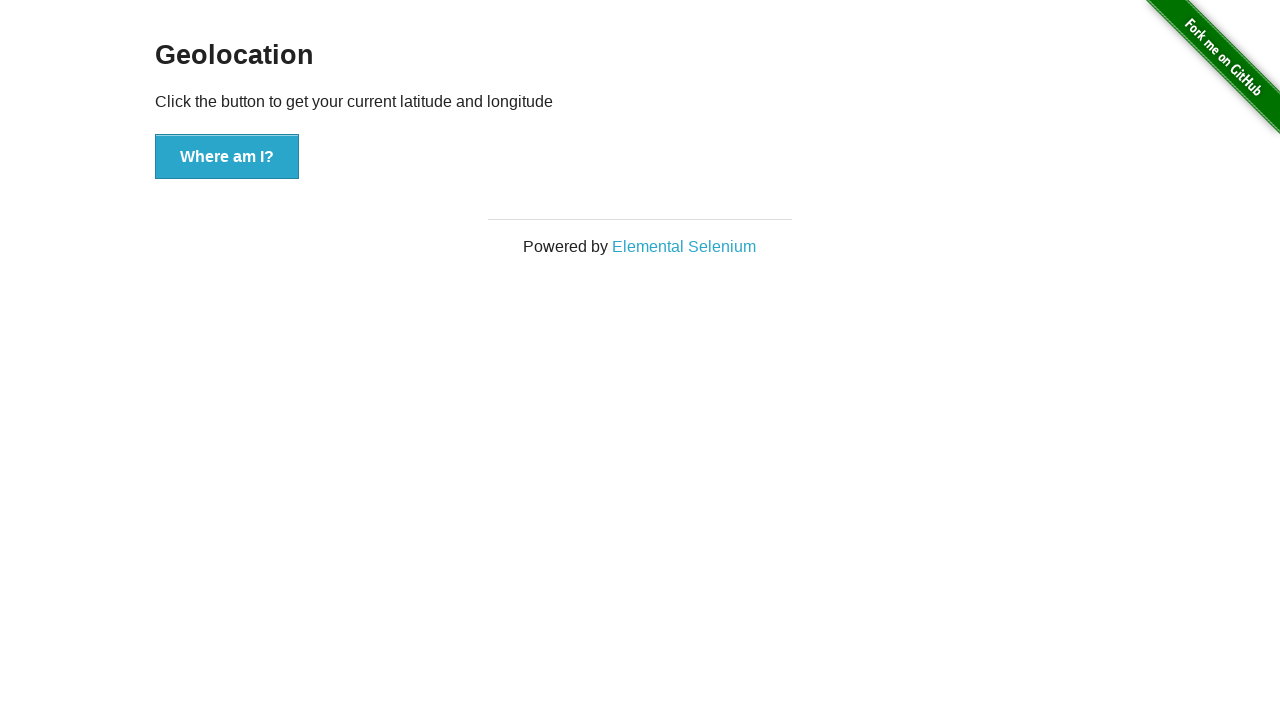

Verified URL is correct: https://the-internet.herokuapp.com/geolocation
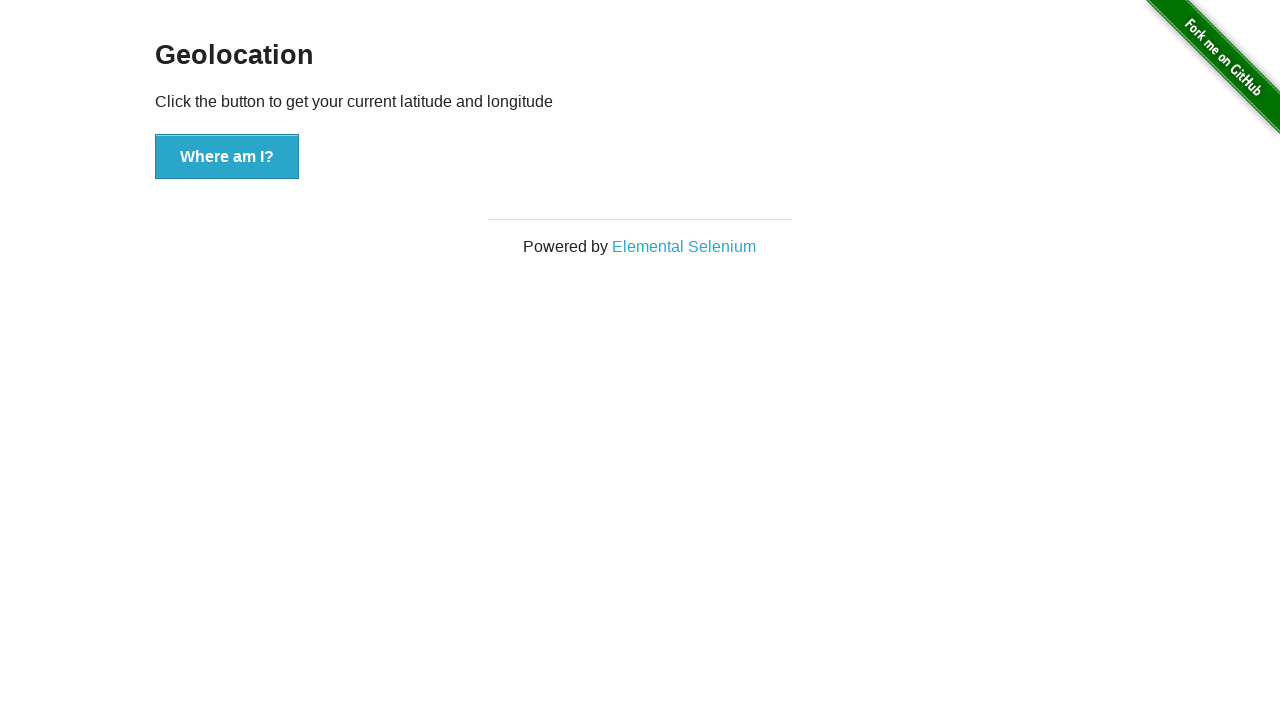

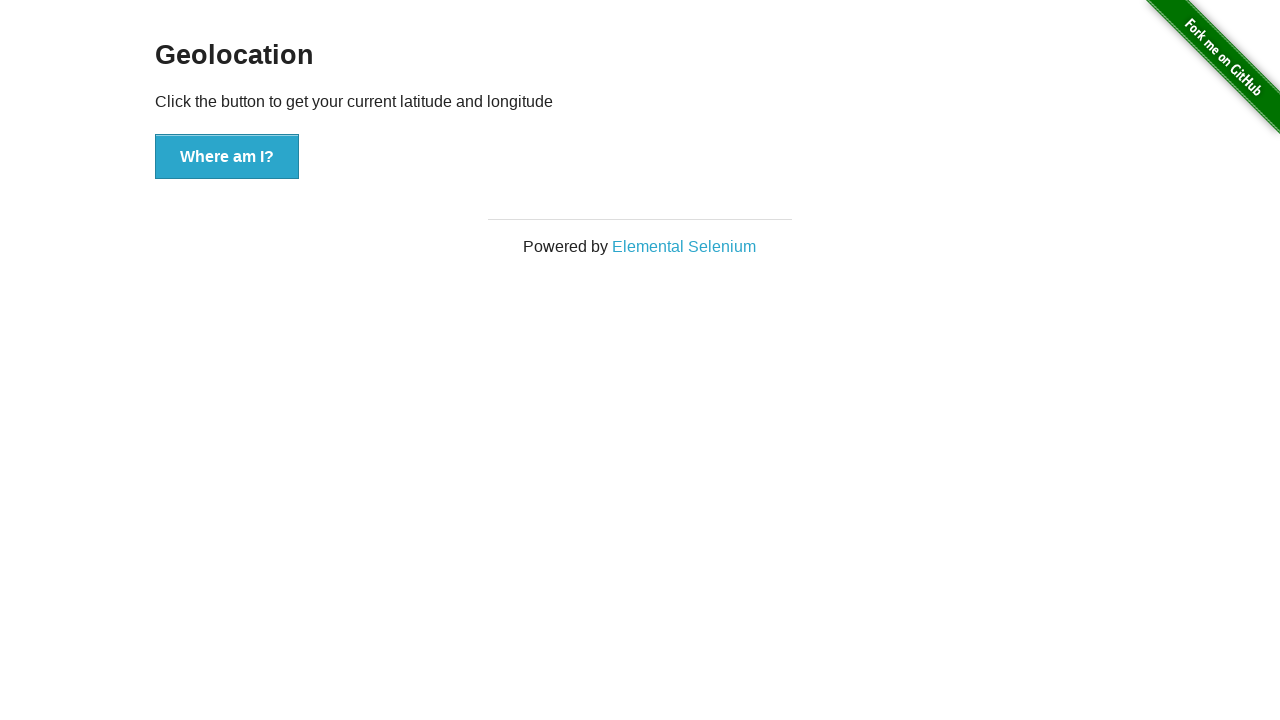